Navigates to nested frames example page, switches through multiple frame levels to access content in the middle frame

Starting URL: https://the-internet.herokuapp.com/

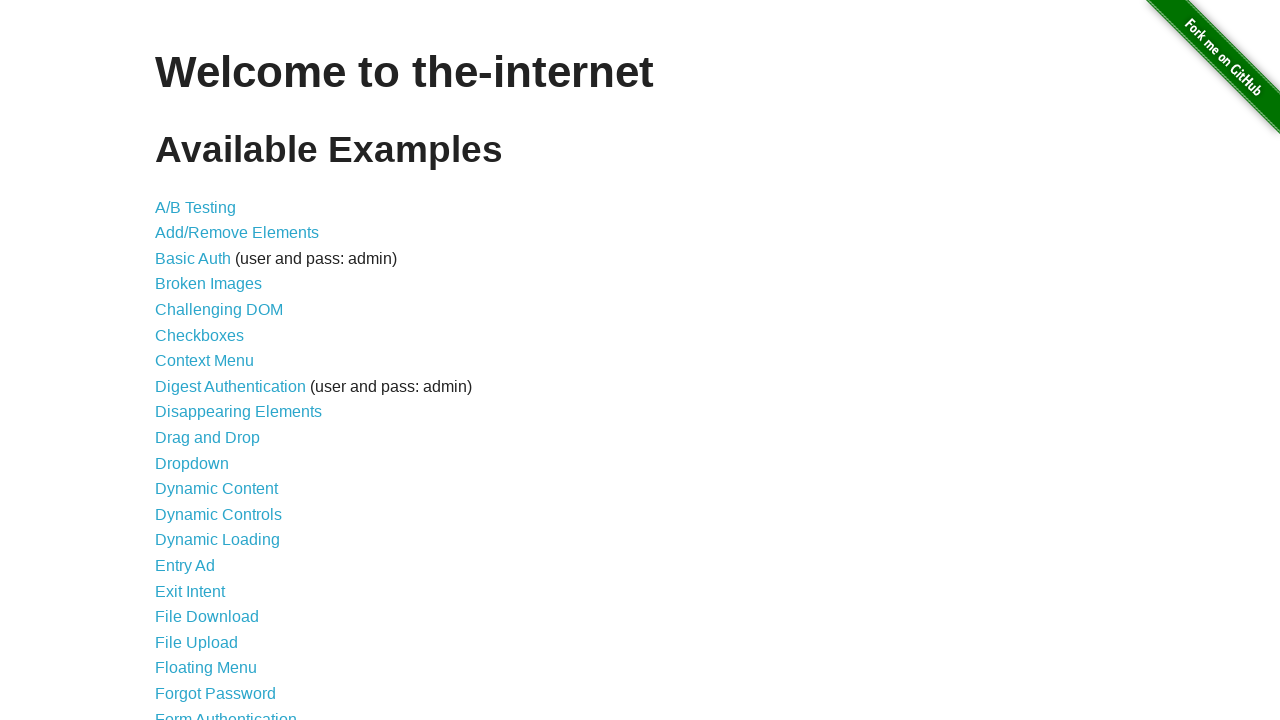

Clicked on Nested Frames link at (210, 395) on xpath=//a[text()='Nested Frames']
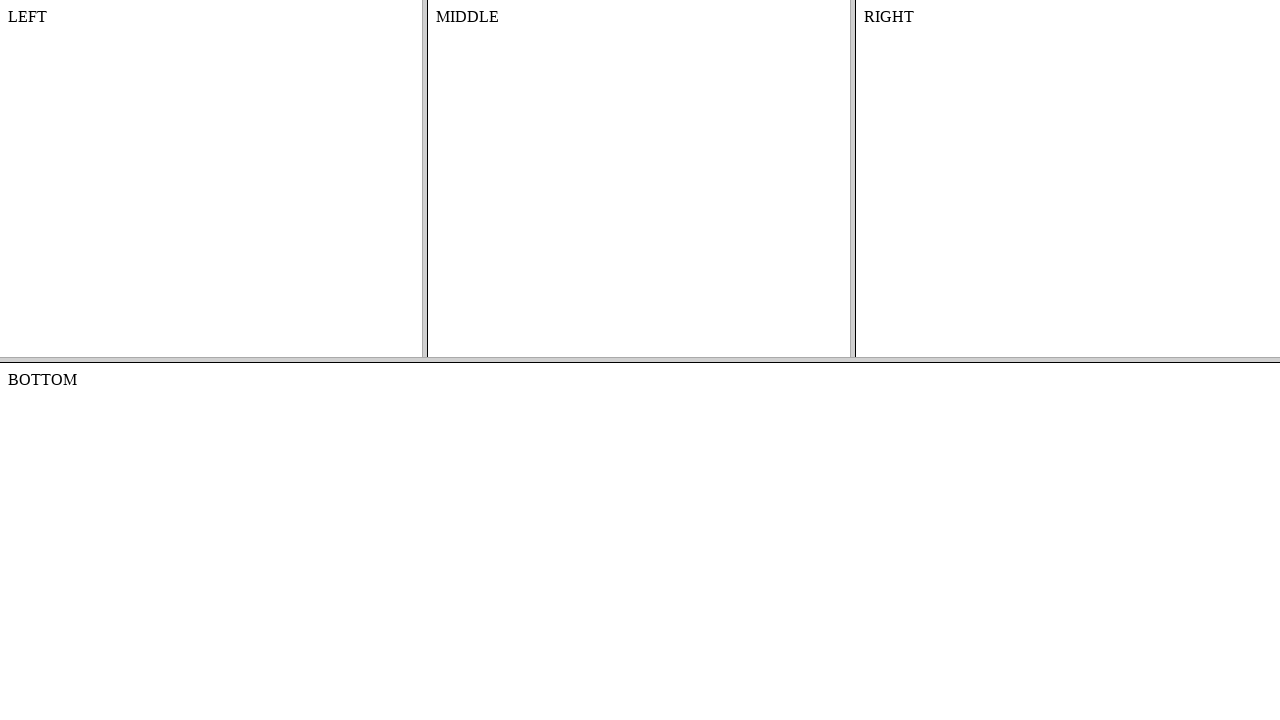

Located top frame with name 'frame-top'
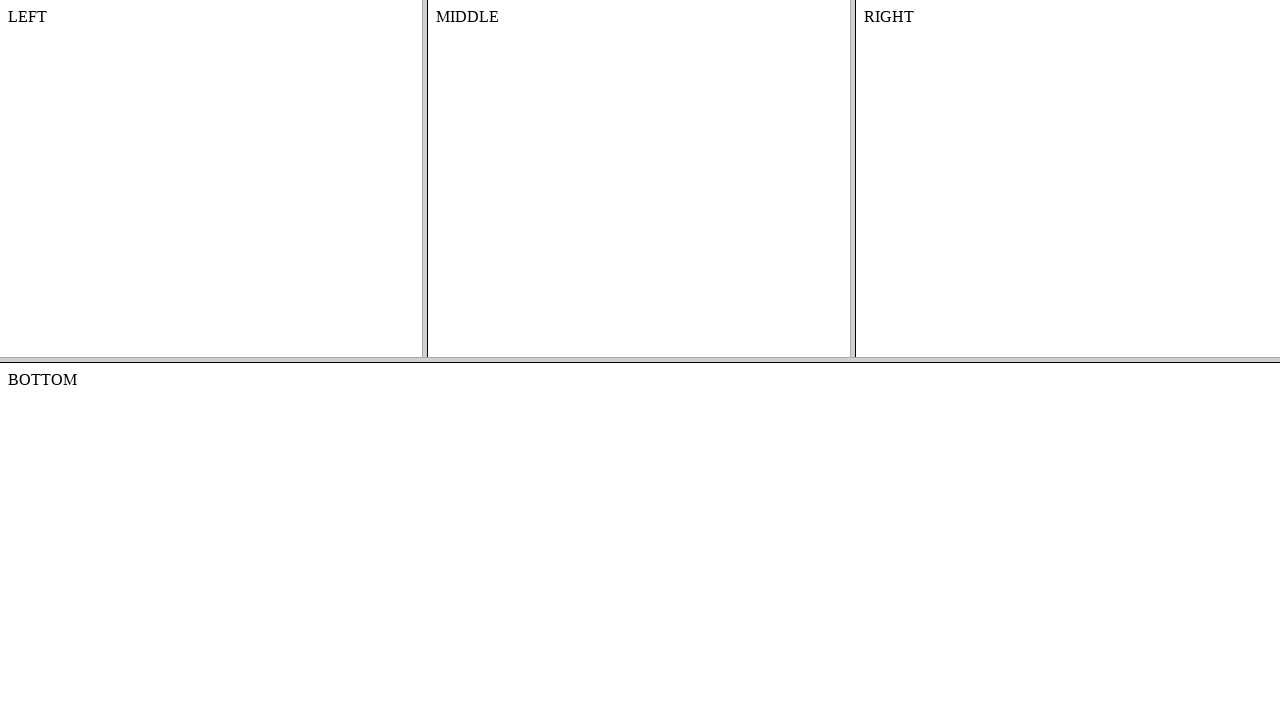

Located middle frame with name 'frame-middle' within top frame
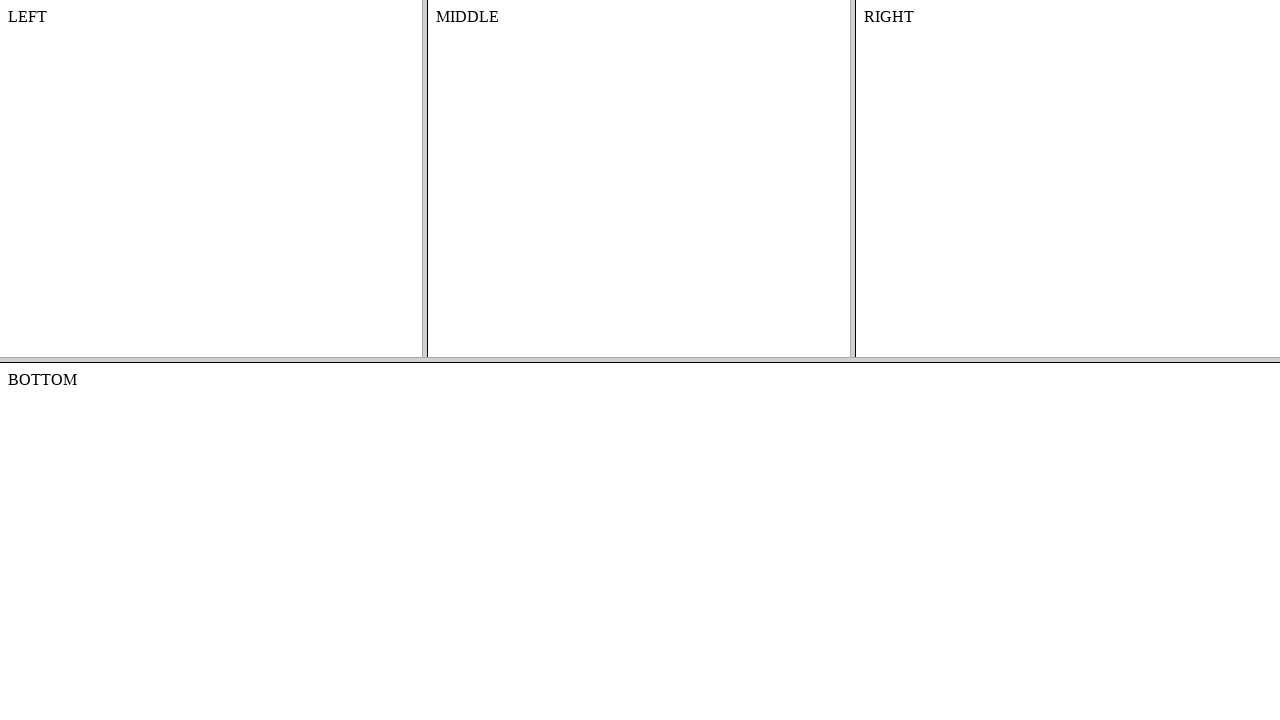

Retrieved text content from middle frame: 'MIDDLE'
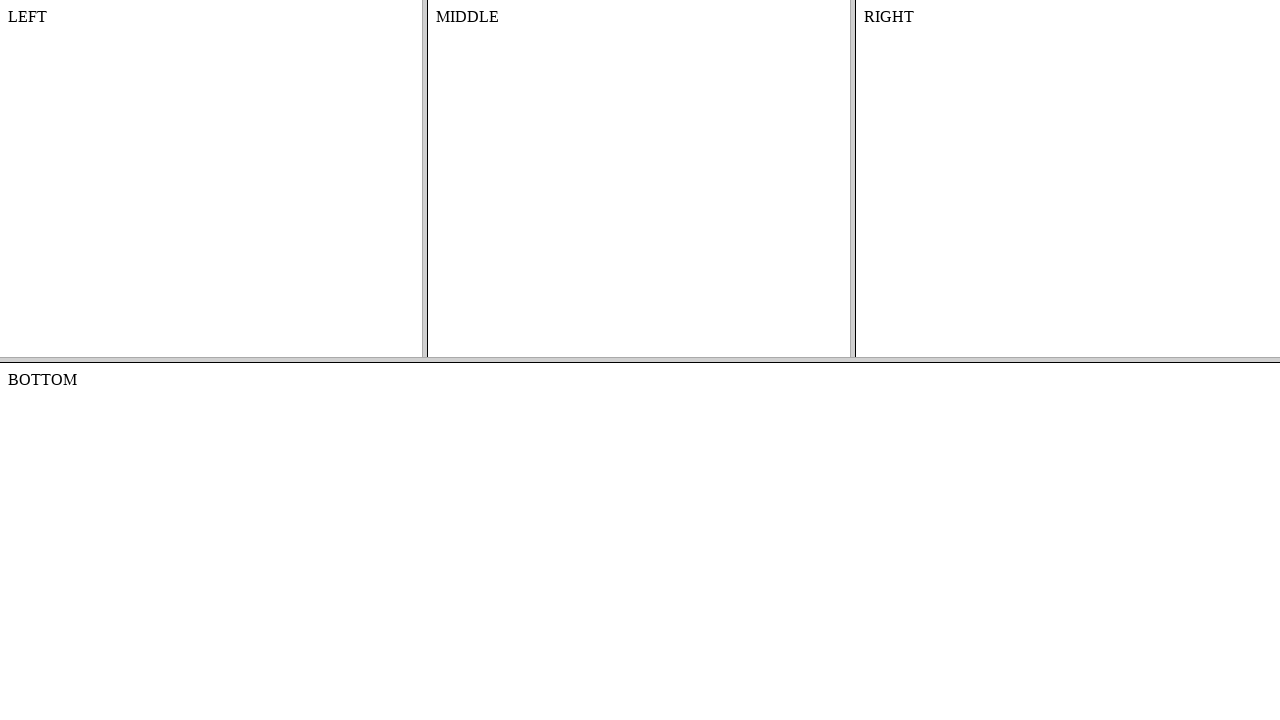

Printed middle frame content to console
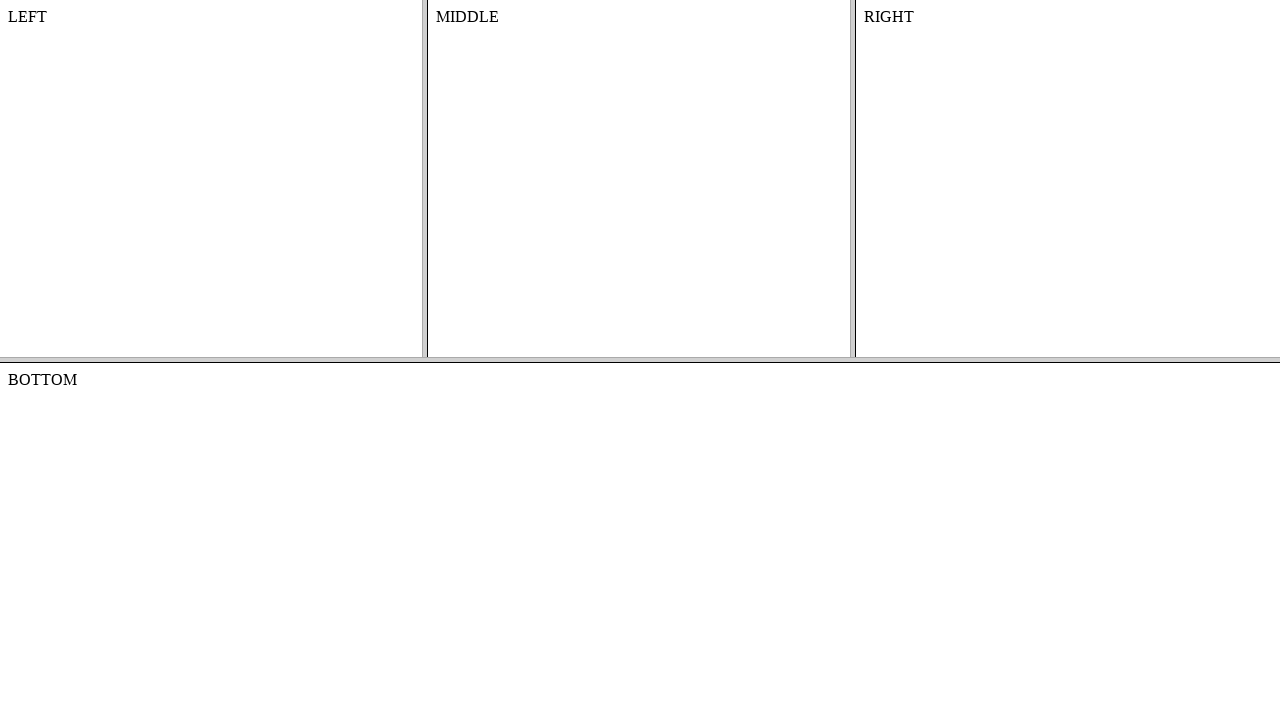

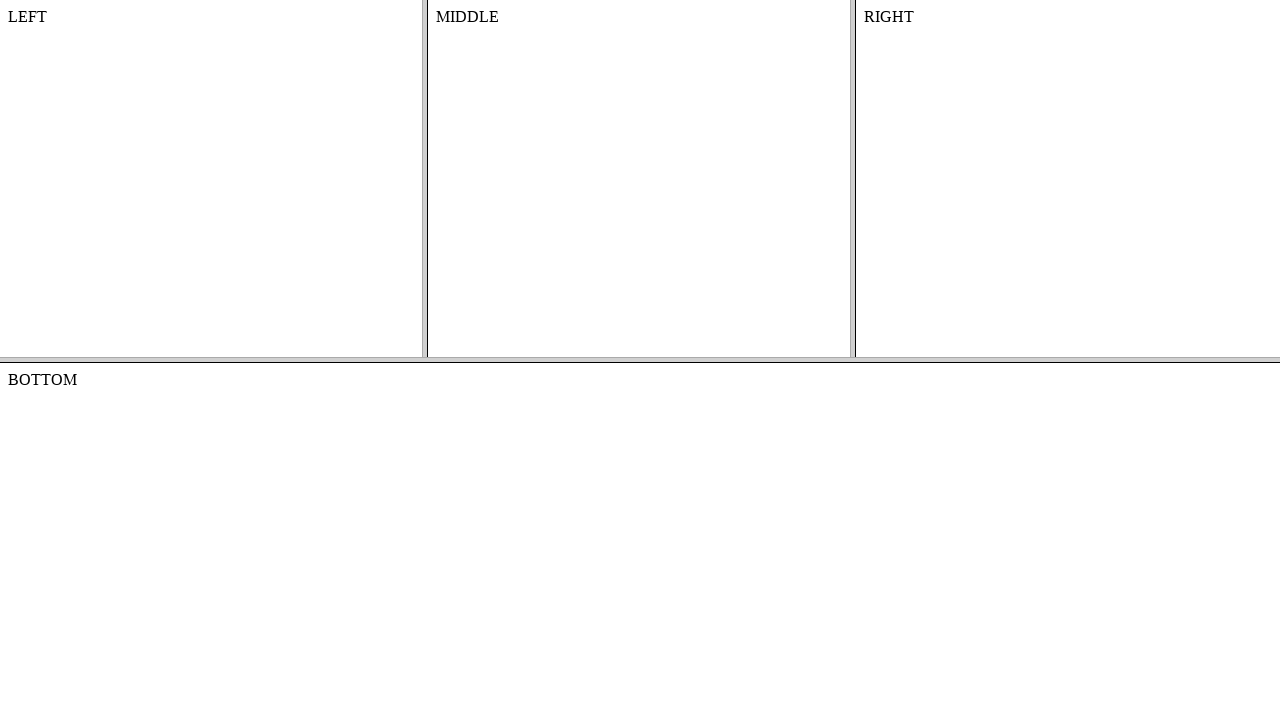